Tests registration form validation by entering a password less than 6 characters and verifying the password error messages

Starting URL: https://alada.vn/tai-khoan/dang-ky.html

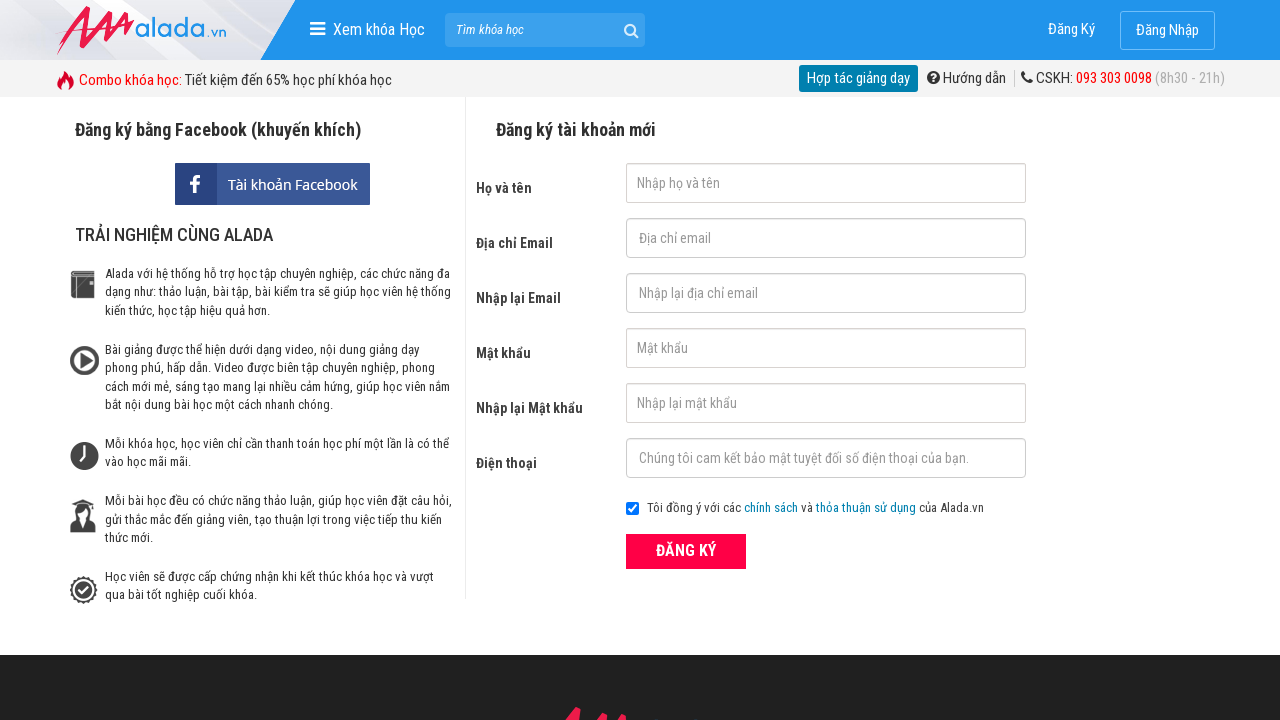

Filled first name field with 'John Wick' on input#txtFirstname
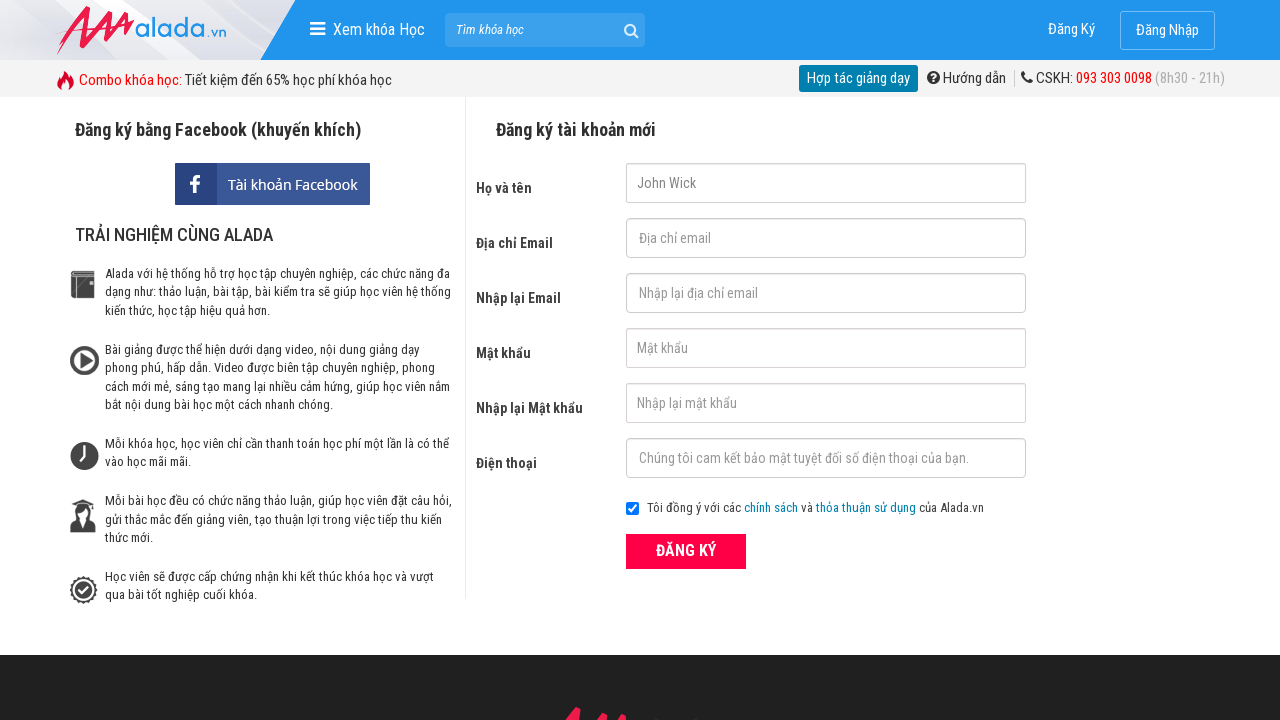

Filled email field with 'johnwick@gmail.com' on input#txtEmail
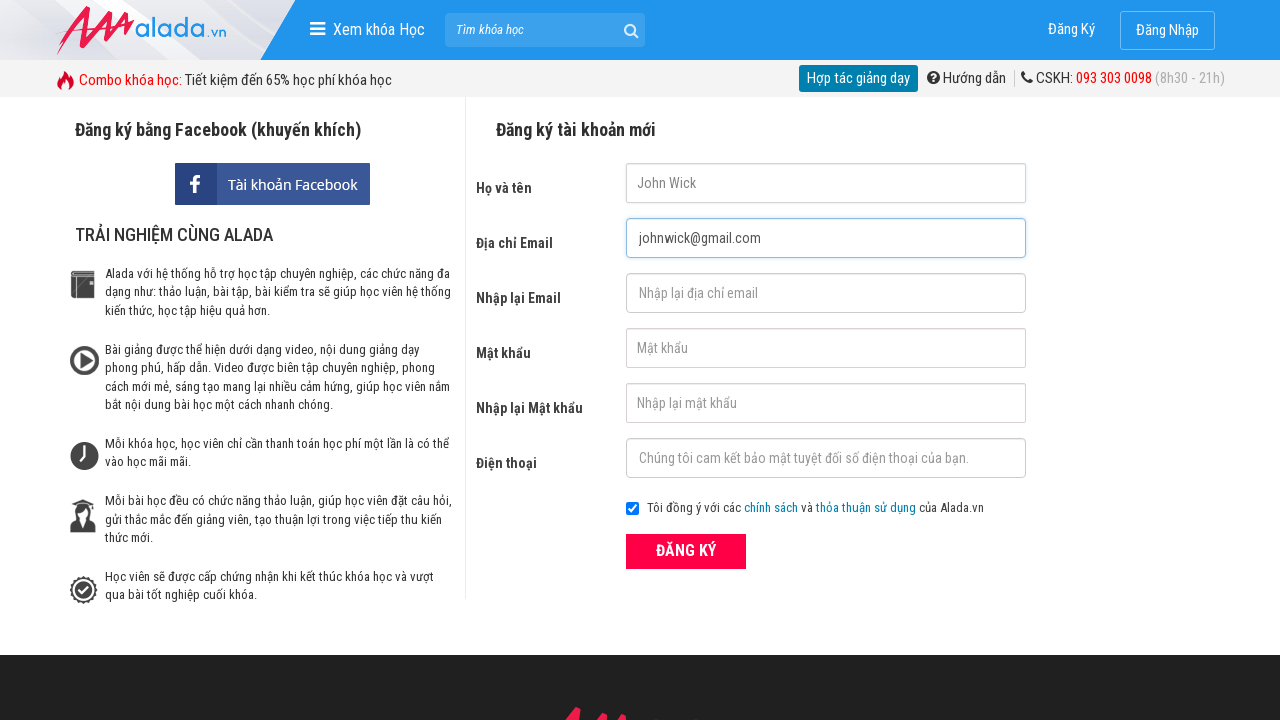

Filled confirm email field with 'johnwick@gmail.com' on input#txtCEmail
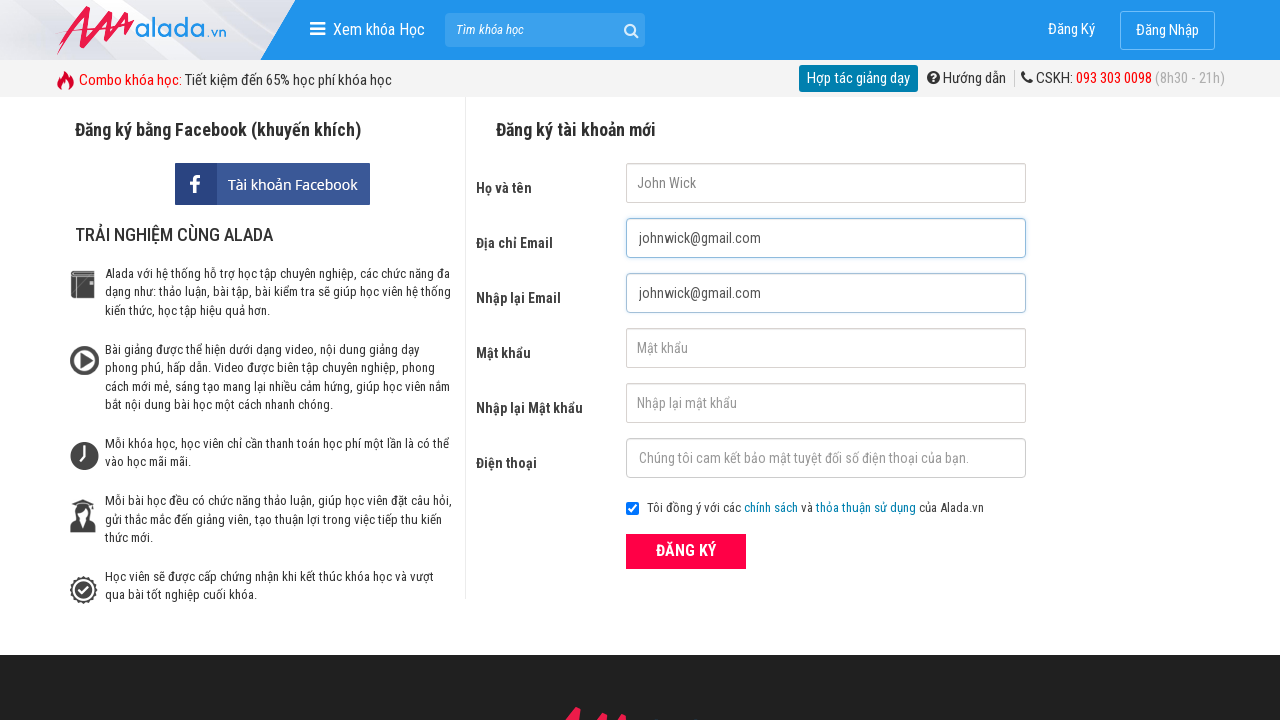

Filled password field with '1234' (less than 6 characters) on input#txtPassword
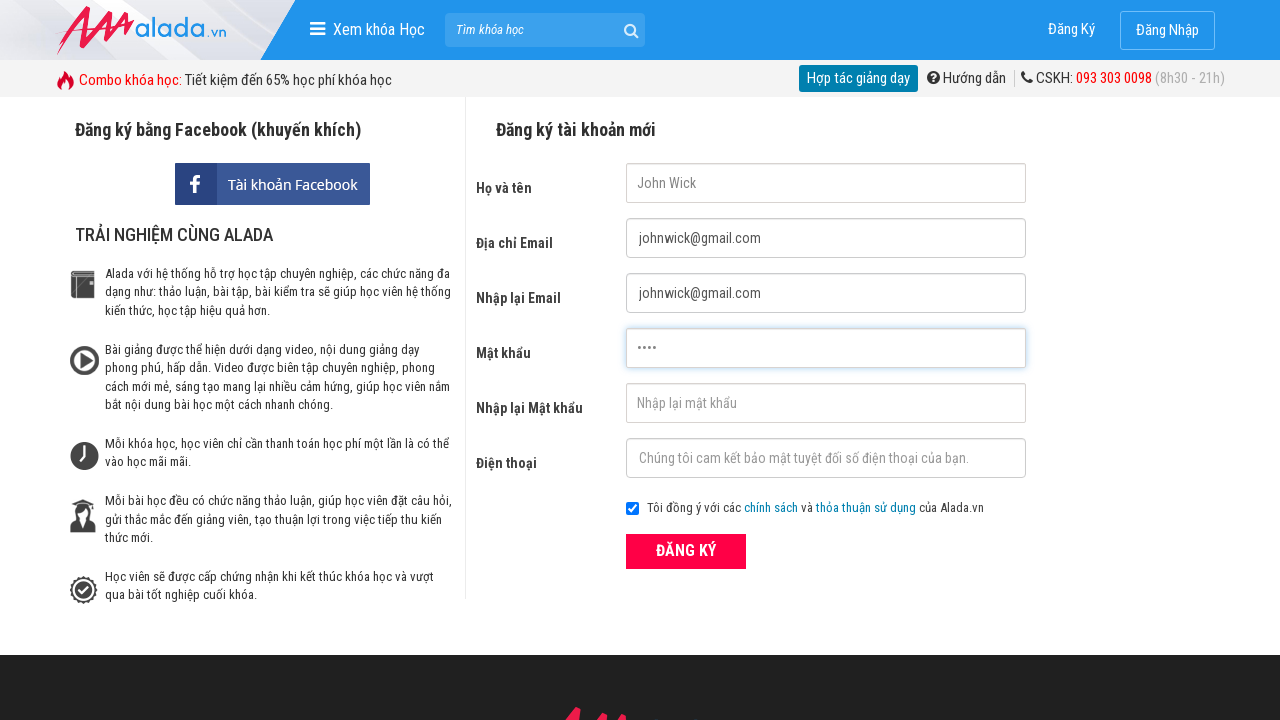

Filled confirm password field with '1234' on input#txtCPassword
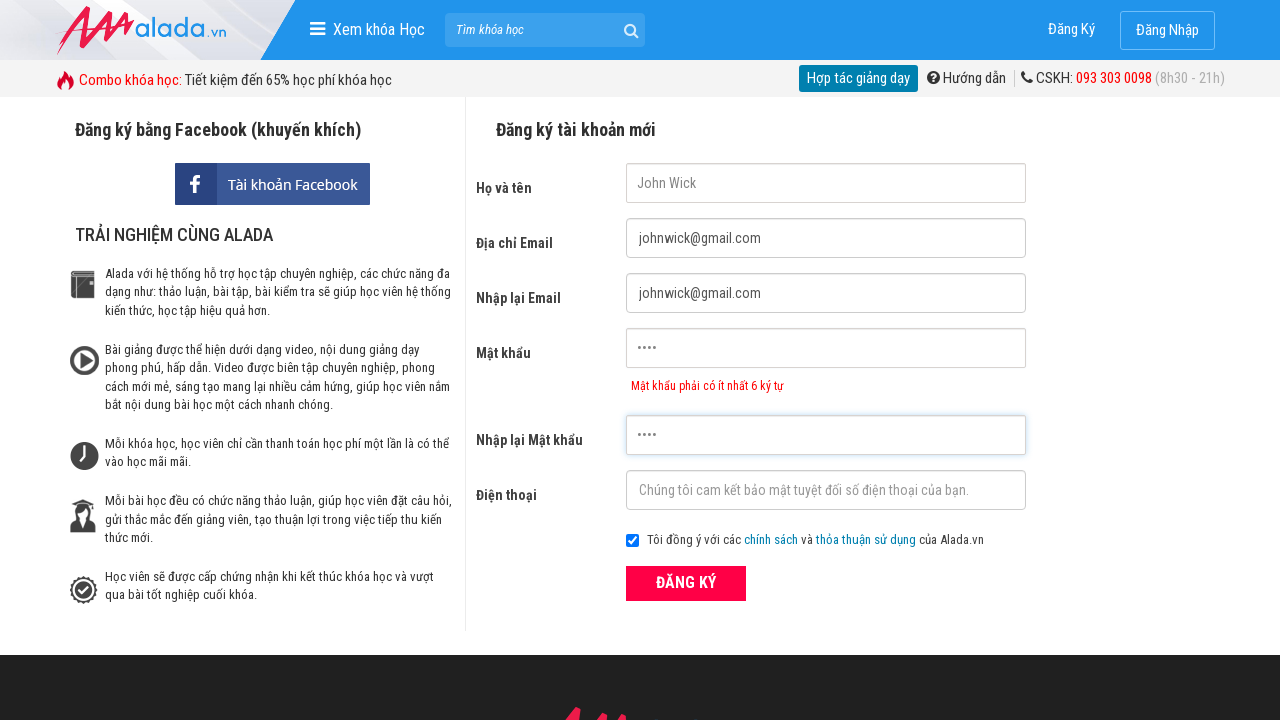

Filled phone field with '0935210823' on input#txtPhone
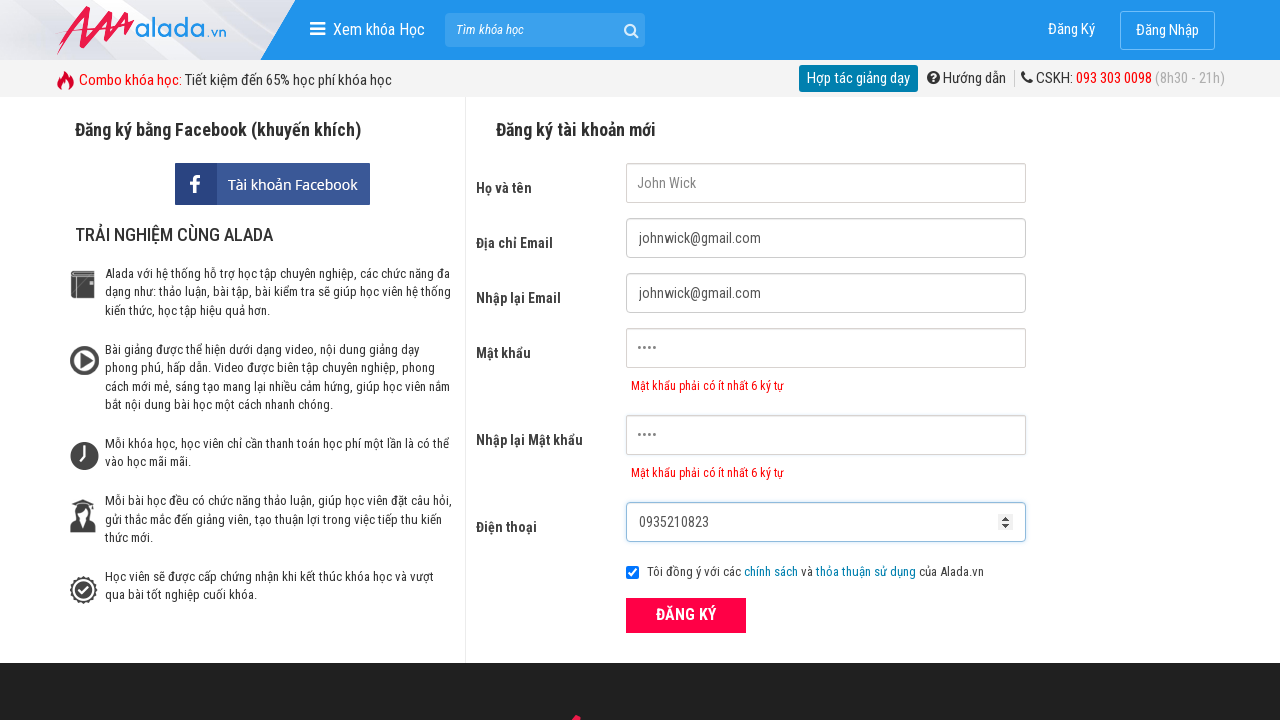

Clicked submit button to attempt registration at (686, 615) on button[type='submit']
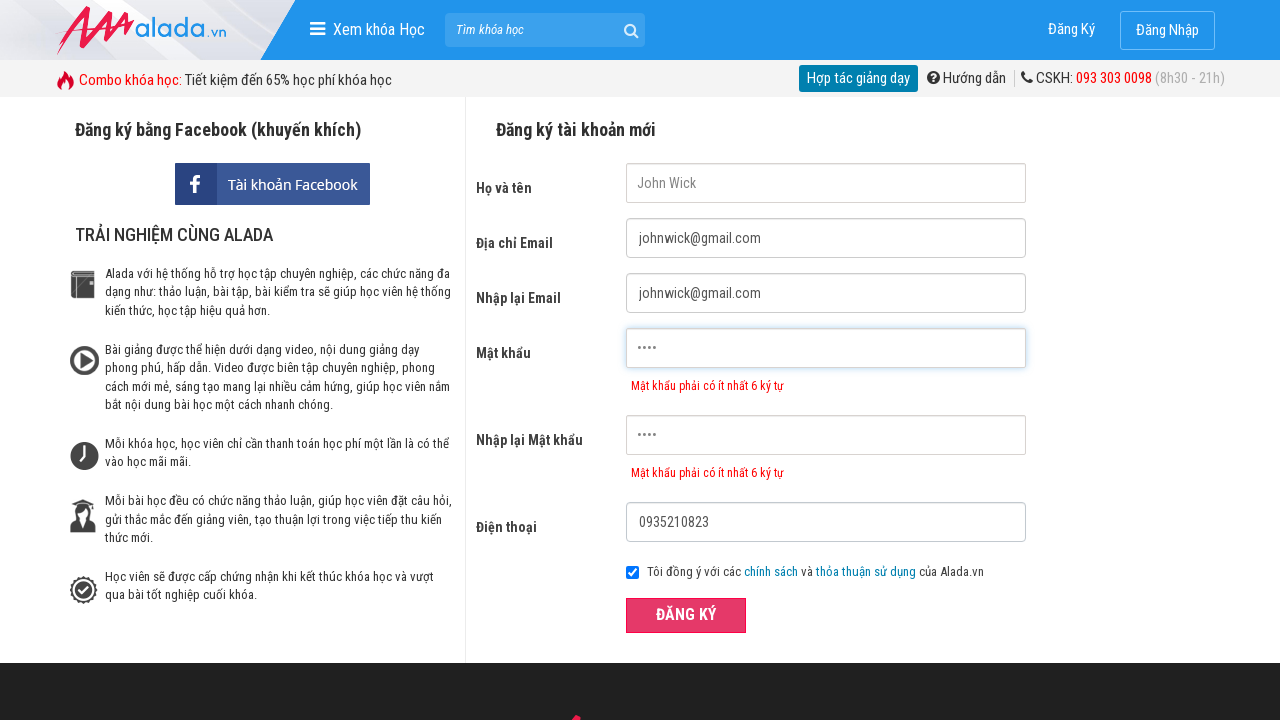

Password error message appeared
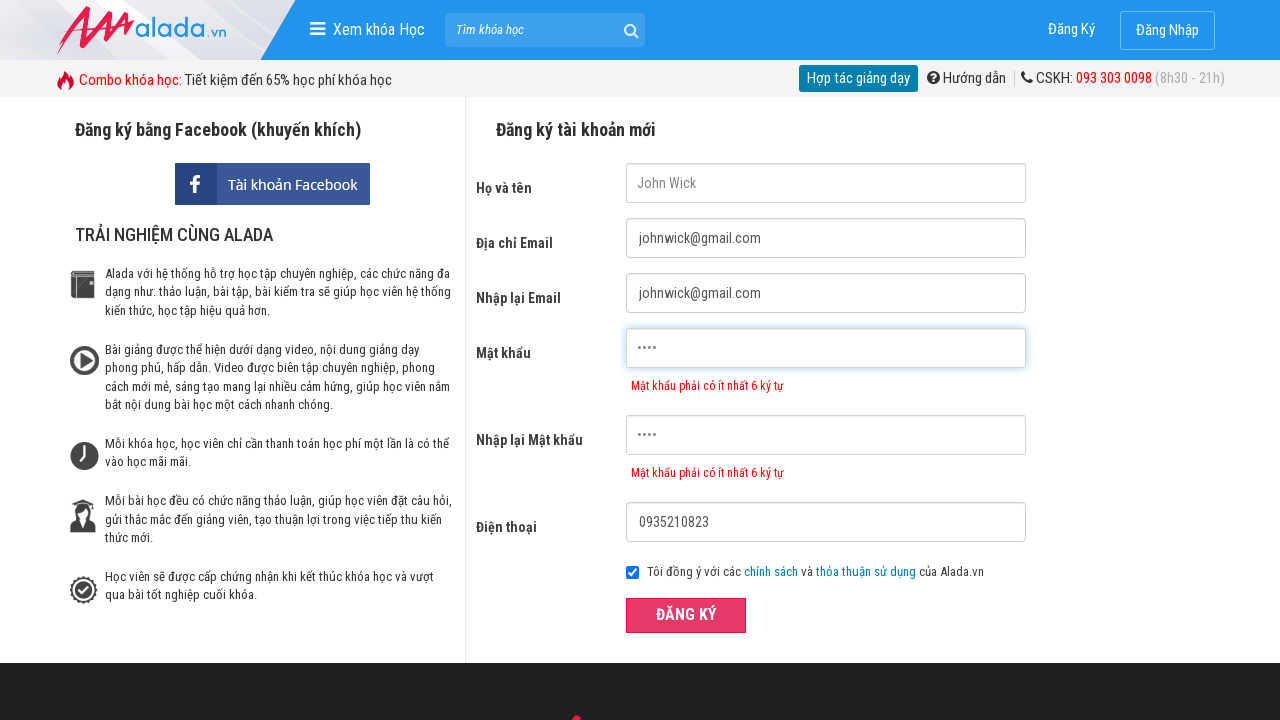

Confirm password error message appeared
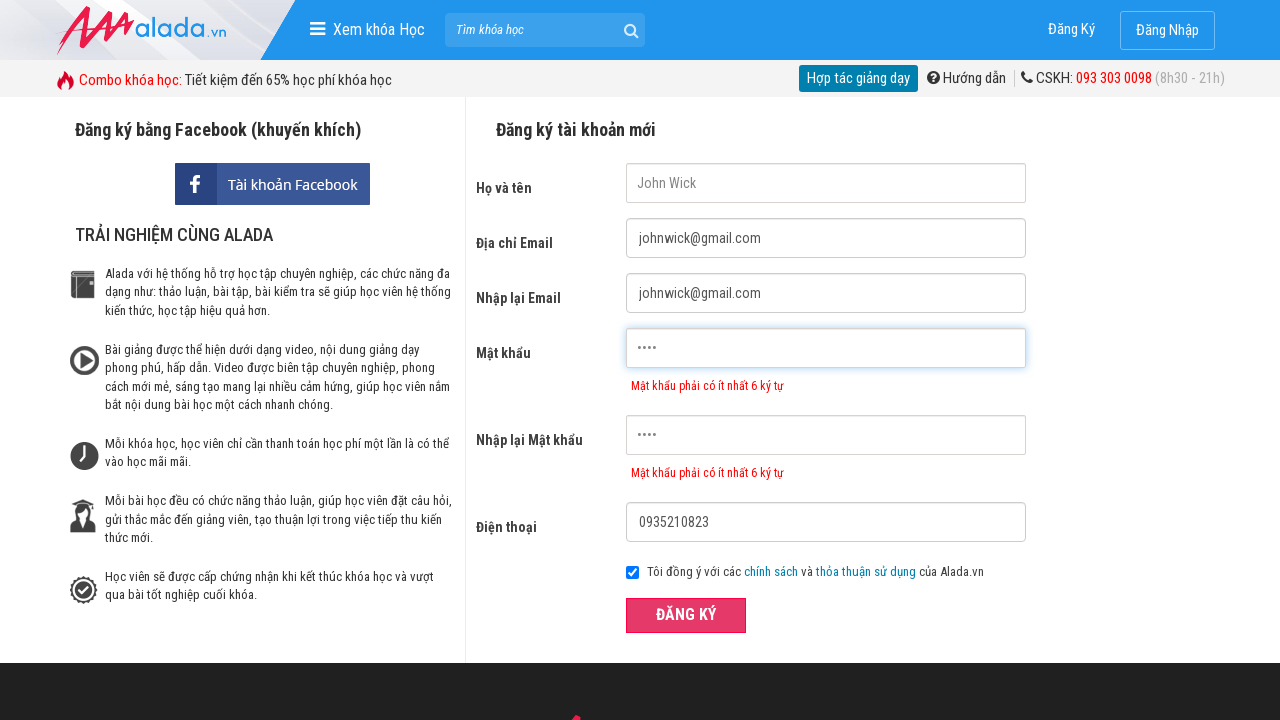

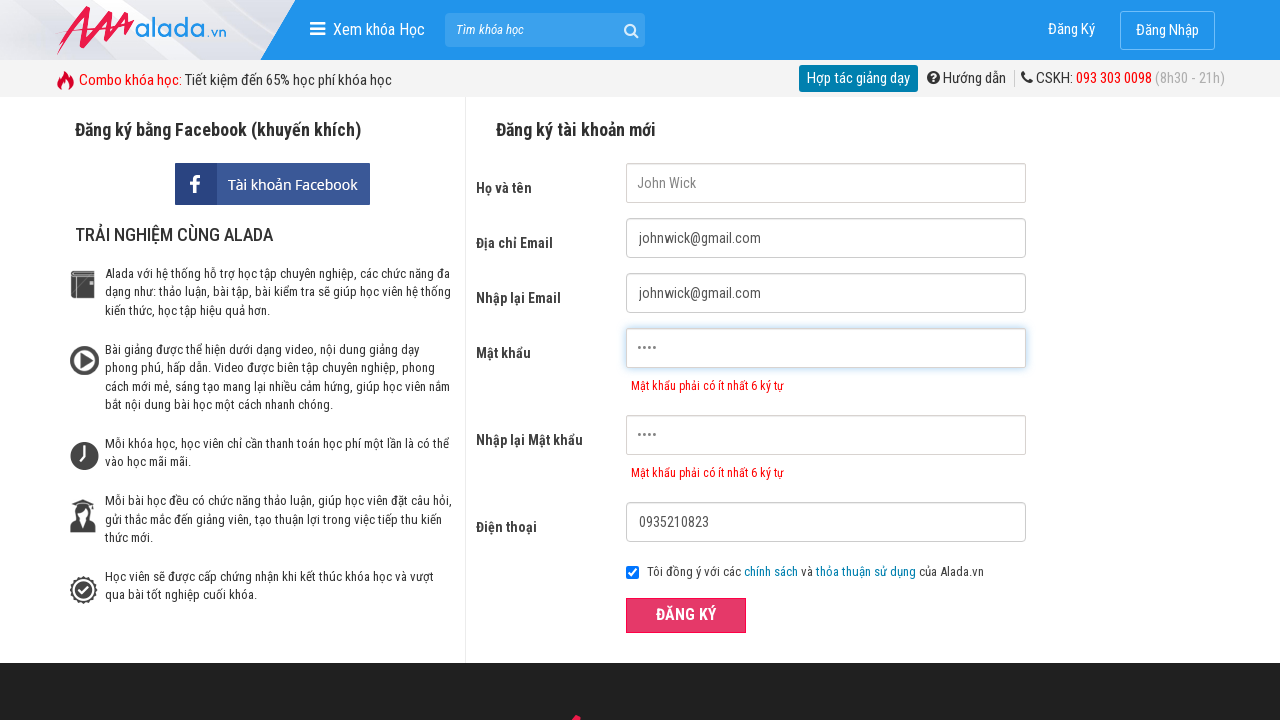